Tests alert handling functionality by triggering a normal JavaScript alert and a SweetAlert modal, verifying their text content and dismissing them

Starting URL: https://sweetalert.js.org/

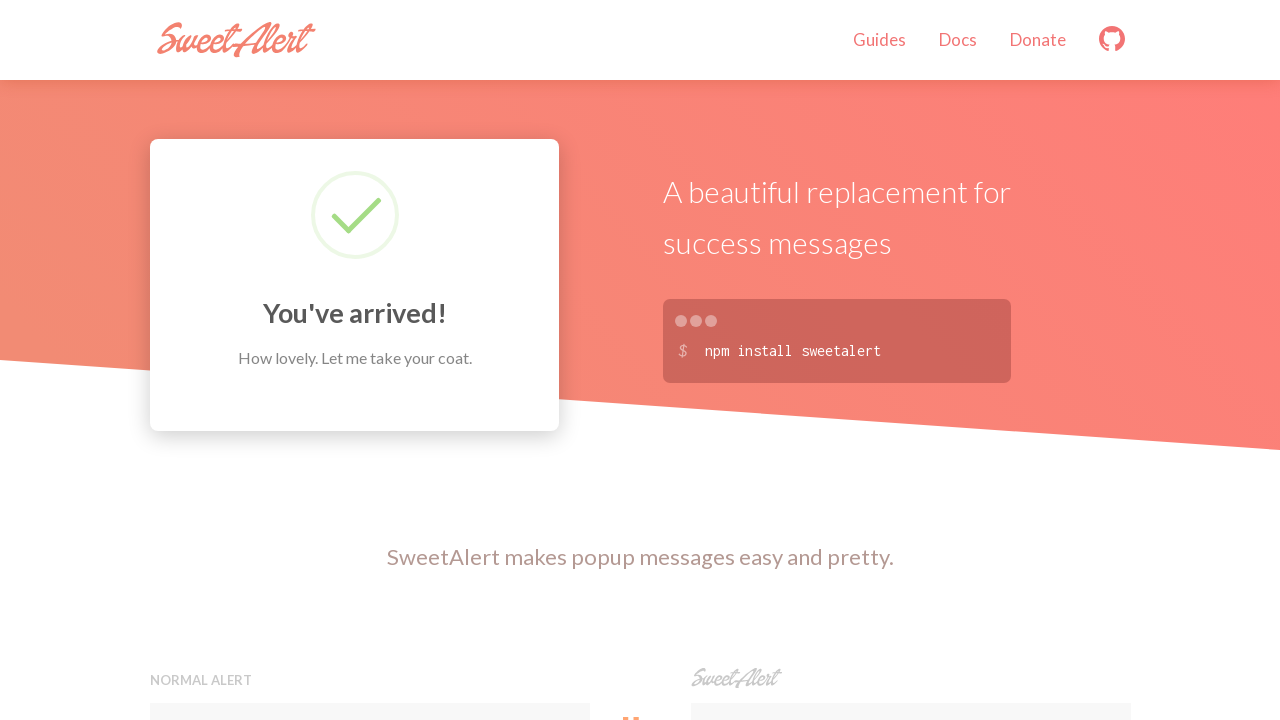

Clicked the Normal alert button at (370, 360) on xpath=//h5[contains(.,'Normal alert')]//following-sibling::button
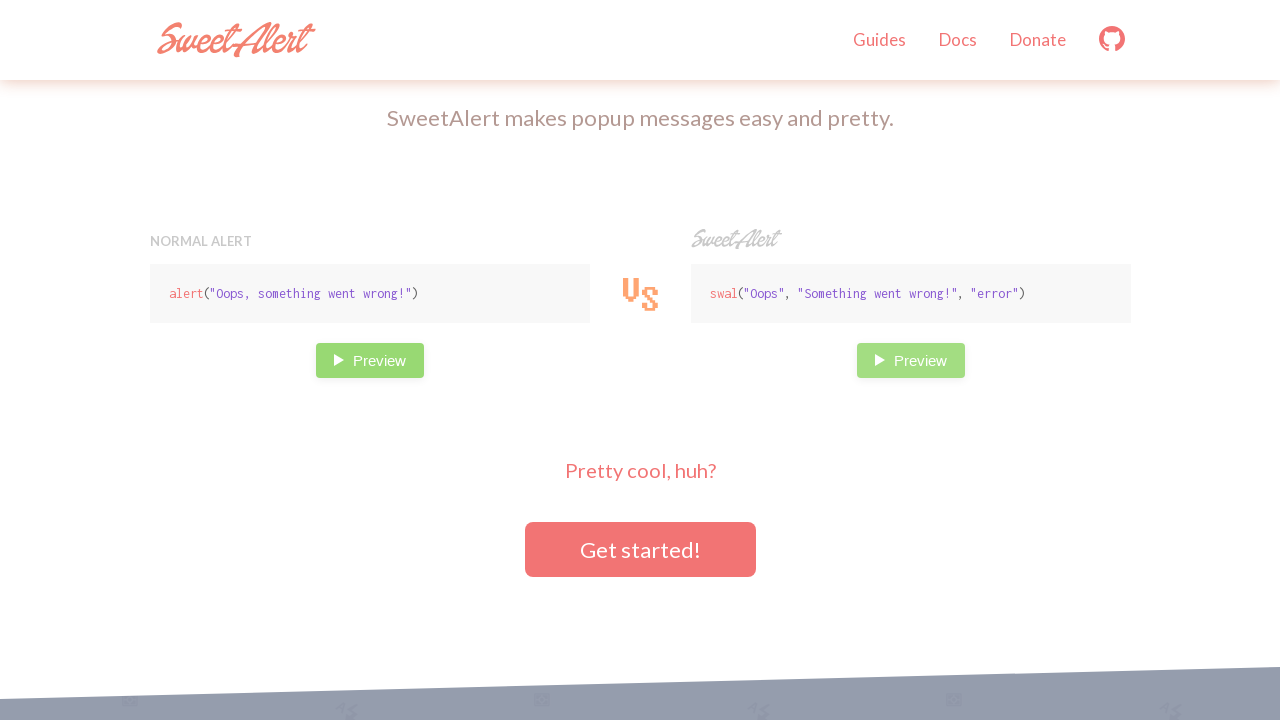

Set up dialog handler to accept JavaScript alert
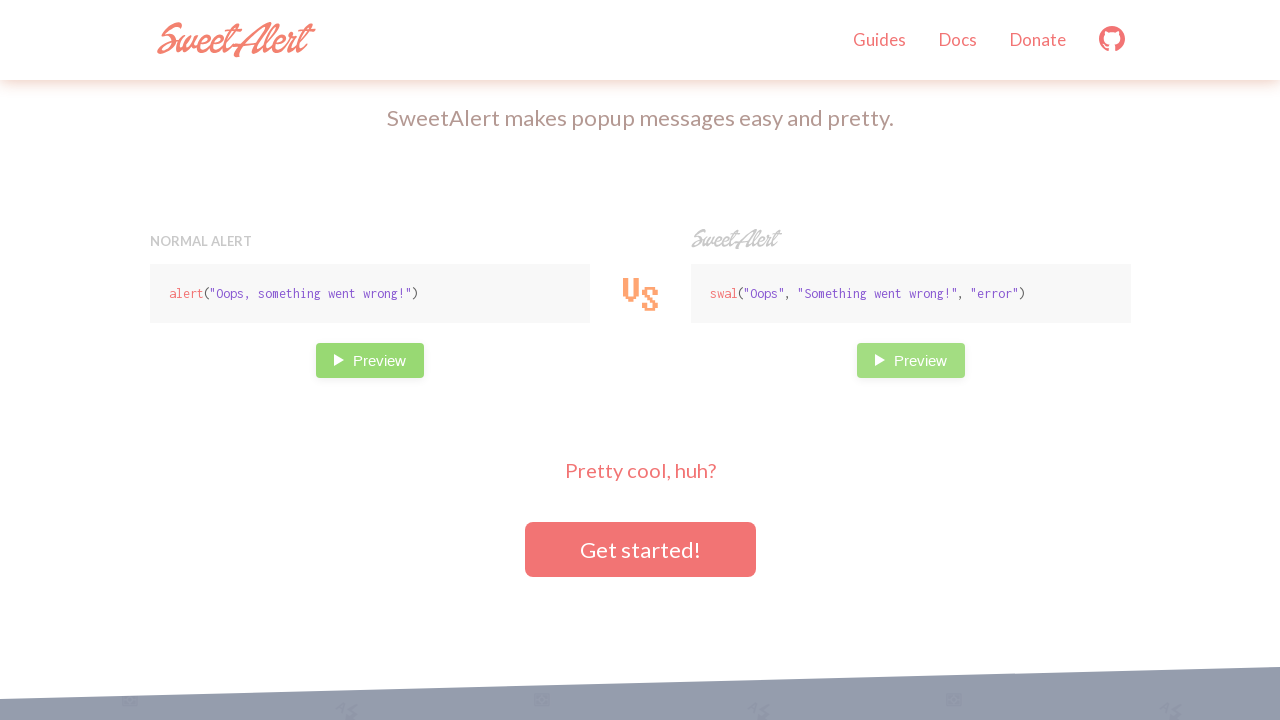

Clicked the SweetAlert button at (910, 360) on xpath=//h5[contains(.,'SweetAlert')]//following-sibling::button
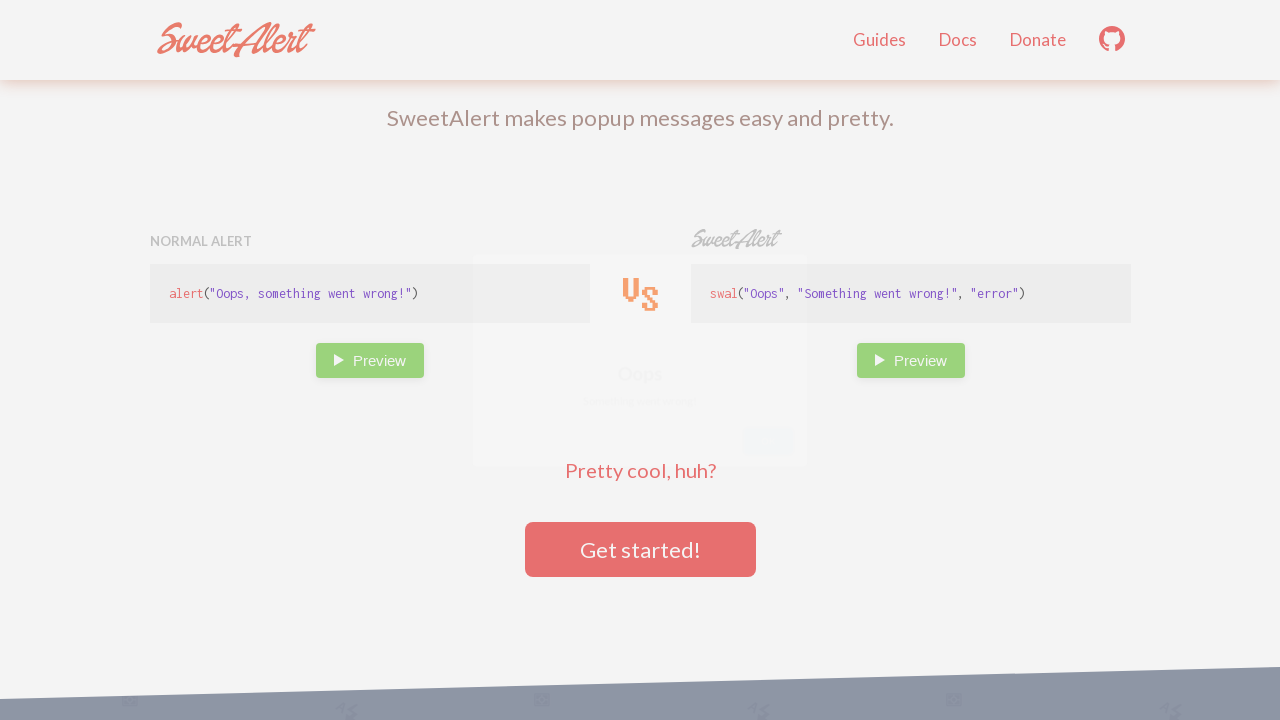

SweetAlert modal with 'Something went wrong!' message appeared
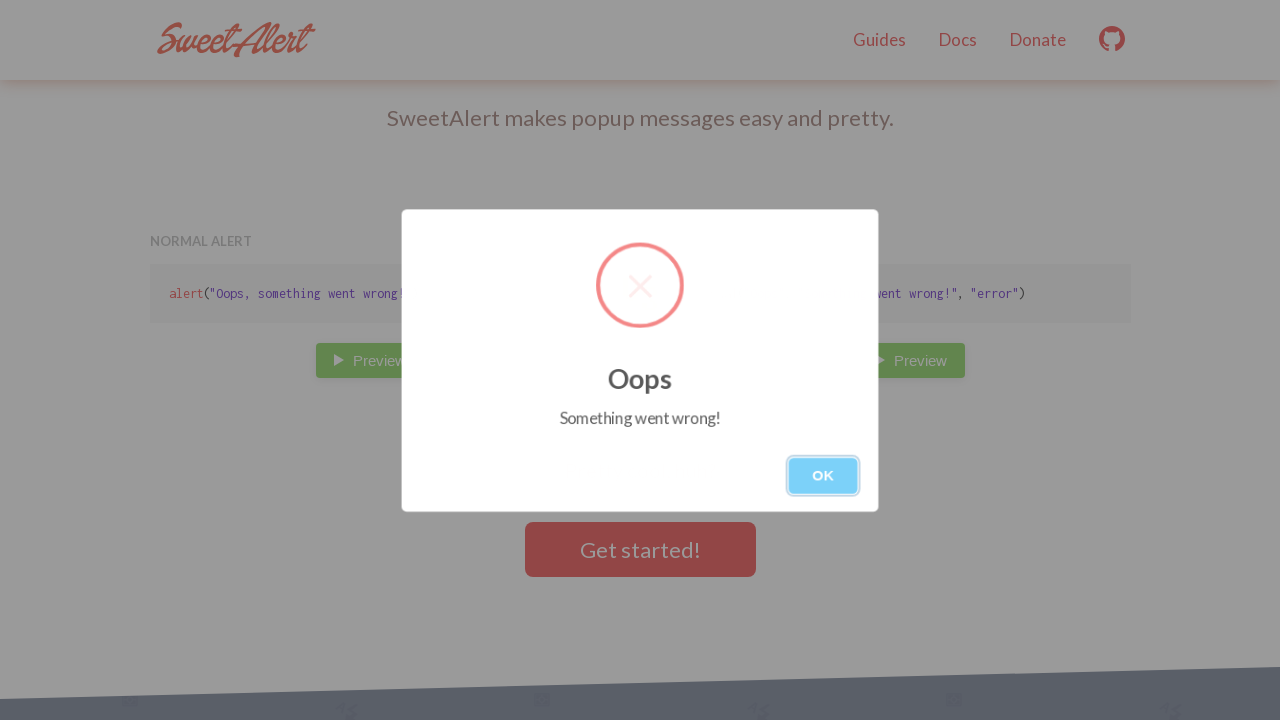

Verified that the SweetAlert error message is visible
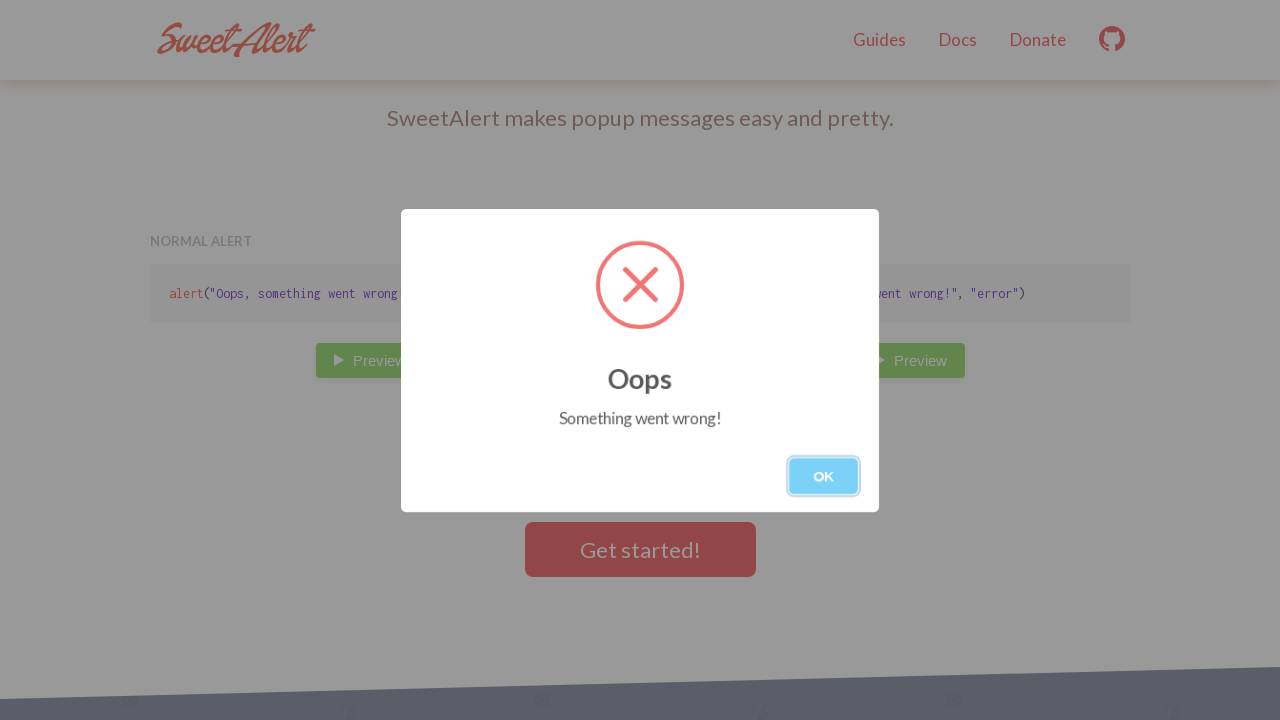

Clicked OK button to dismiss the SweetAlert modal at (824, 476) on xpath=//button[.='OK']
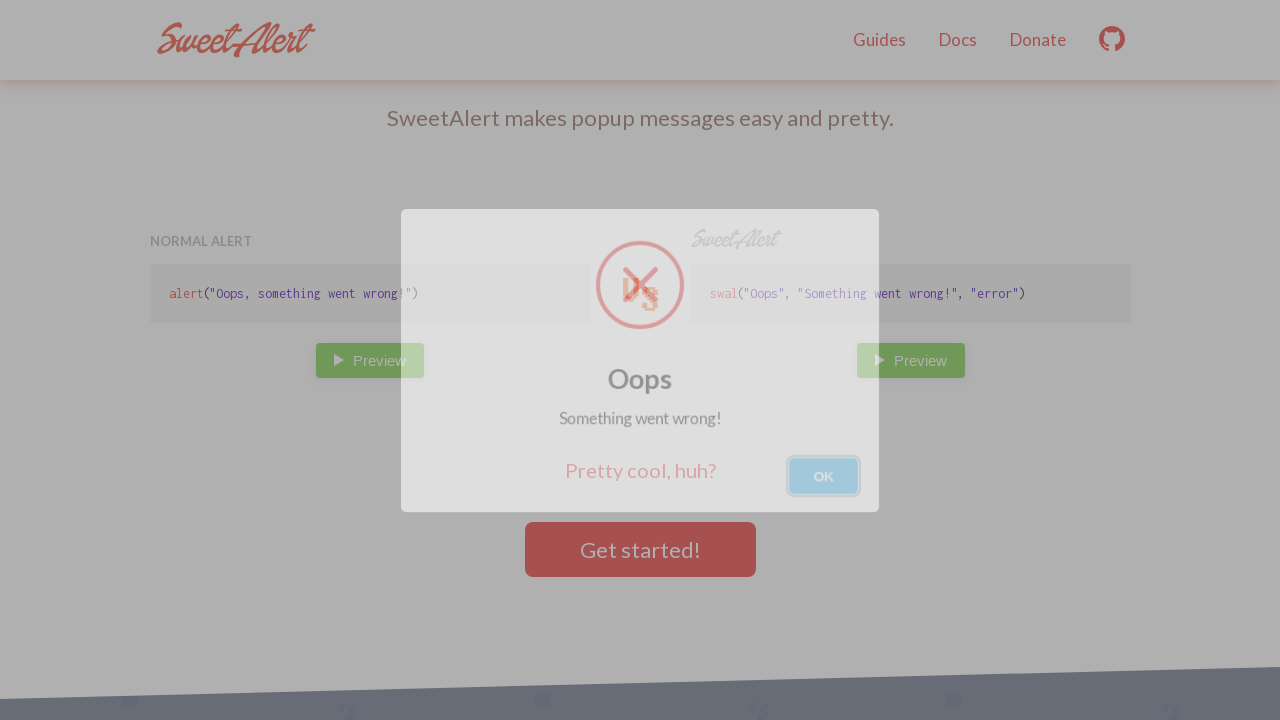

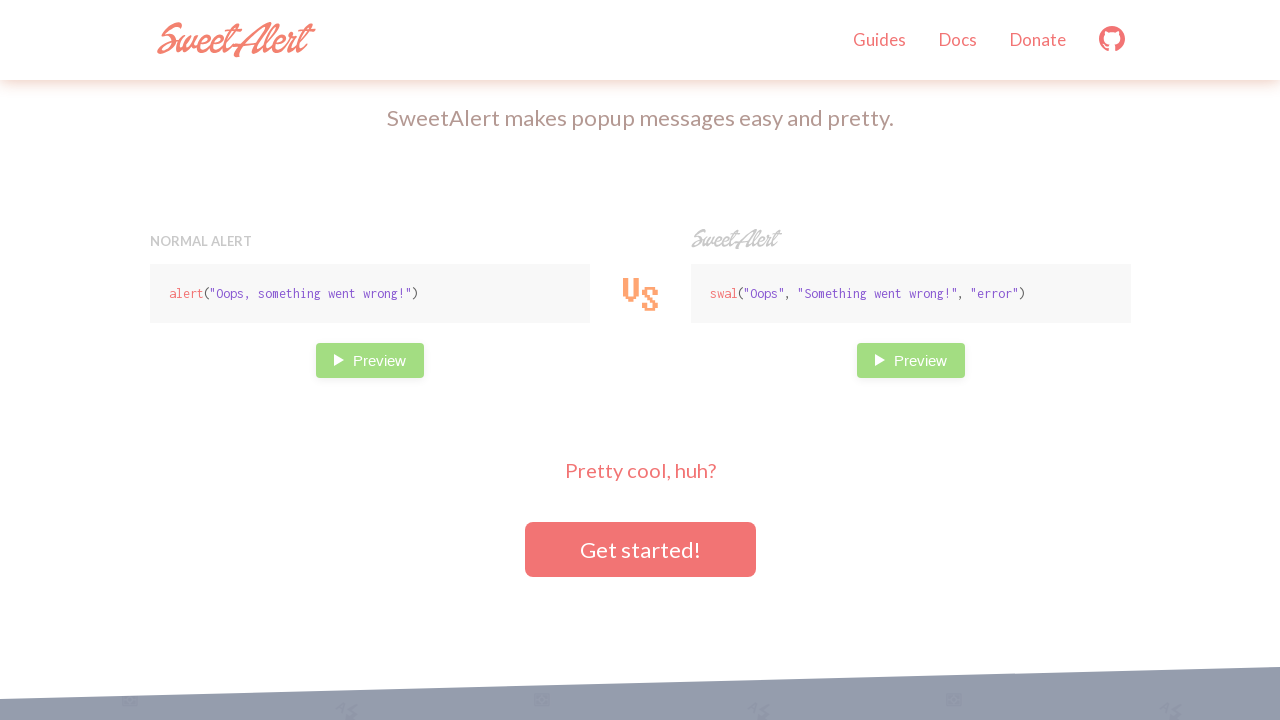